Tests Python.org search functionality by searching for "pycon" and verifying results are returned

Starting URL: http://www.python.org

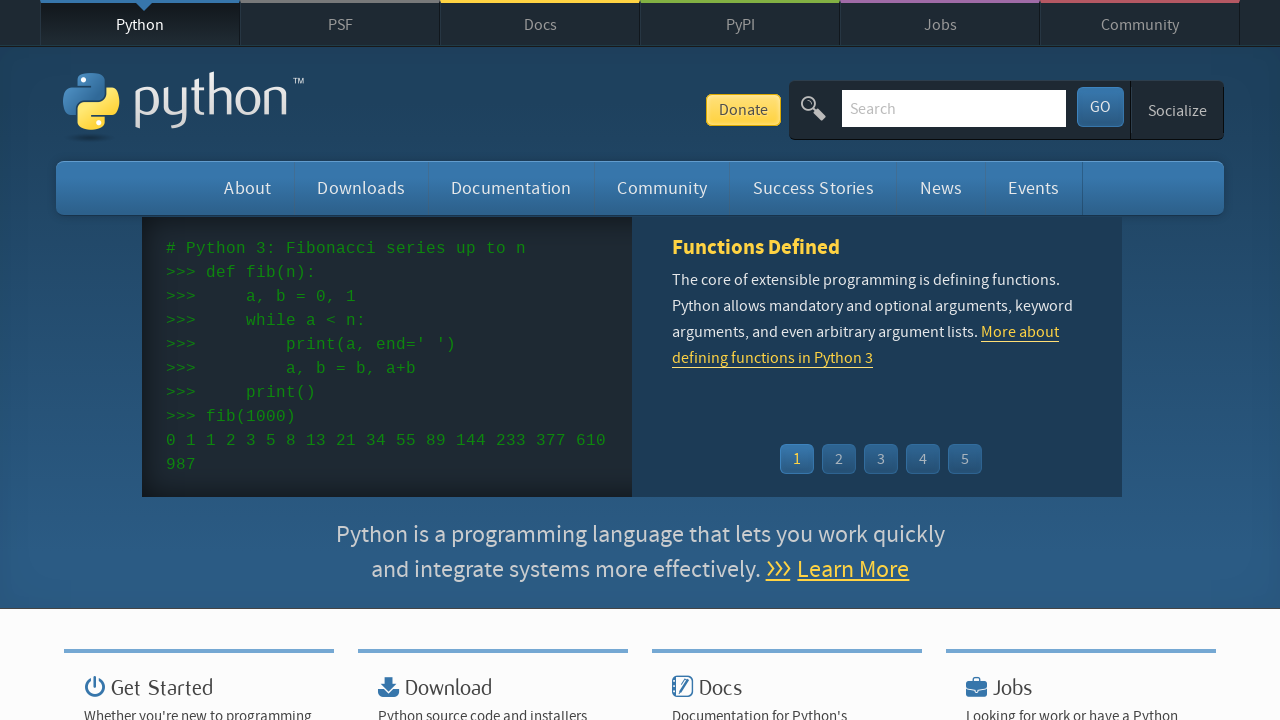

Verified page title contains 'Python'
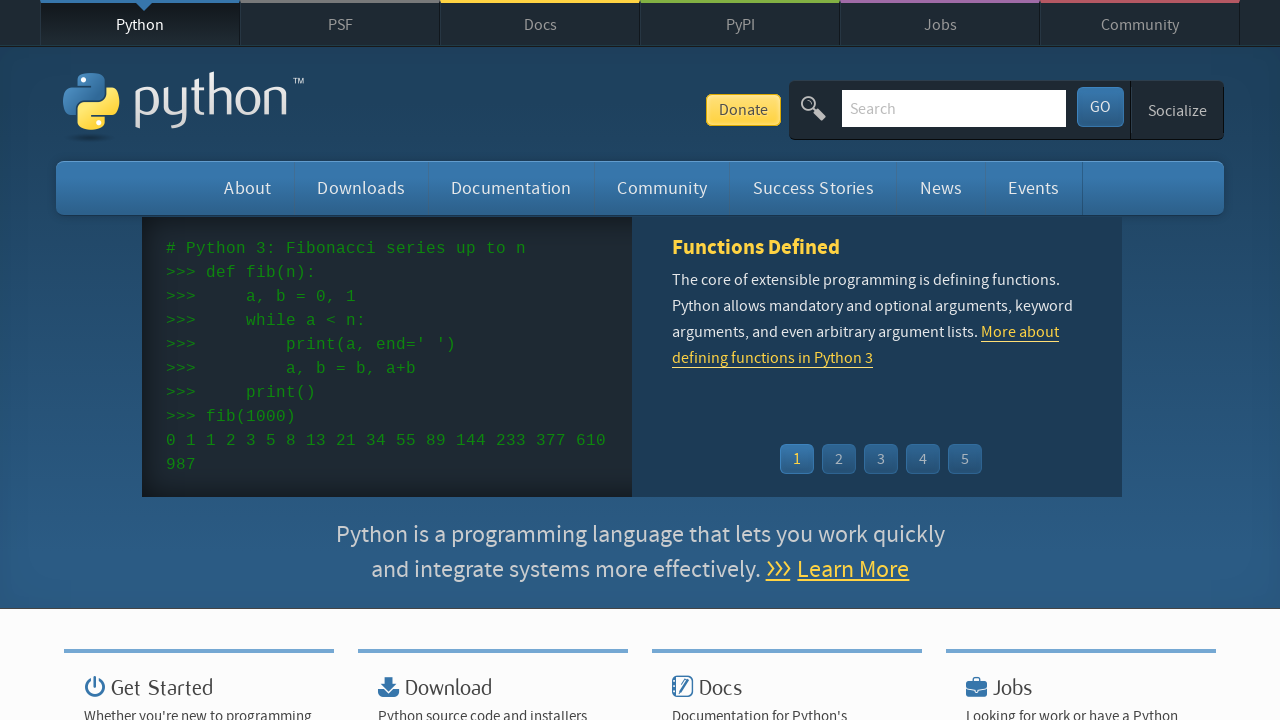

Filled search box with 'pycon' on input[name='q']
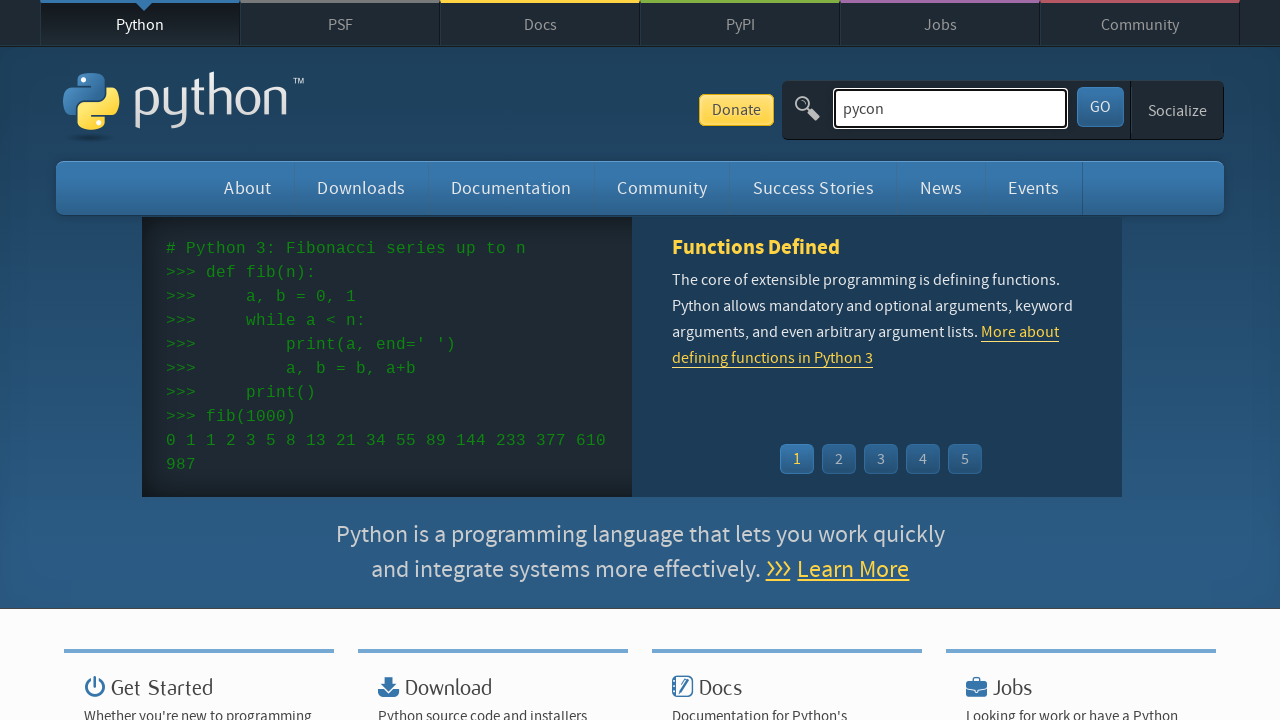

Pressed Enter to submit search on input[name='q']
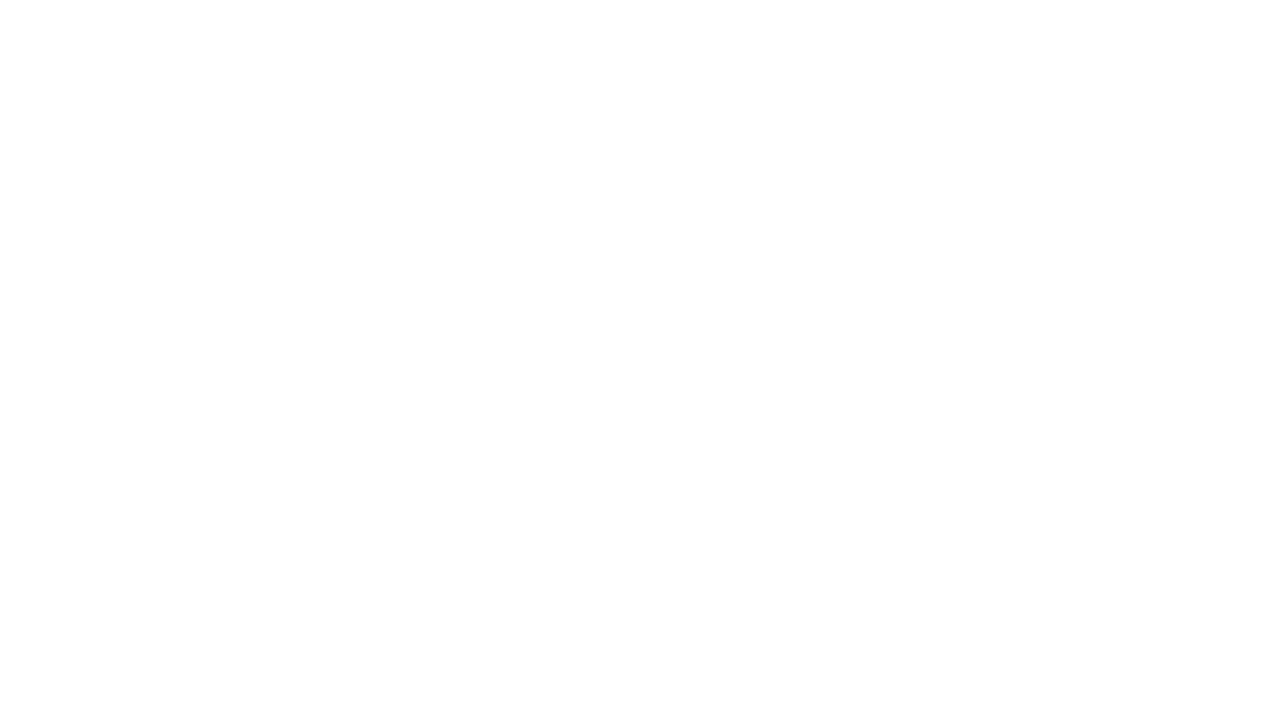

Waited for search results page to load
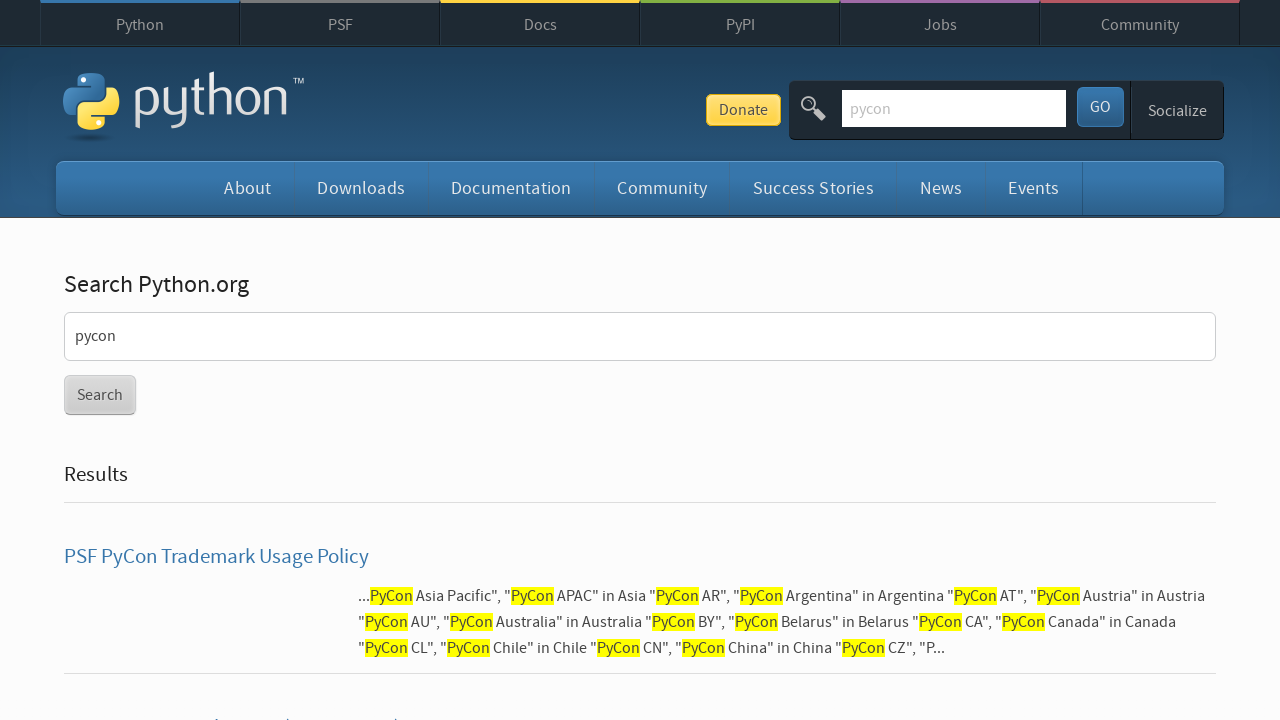

Verified search returned results for 'pycon'
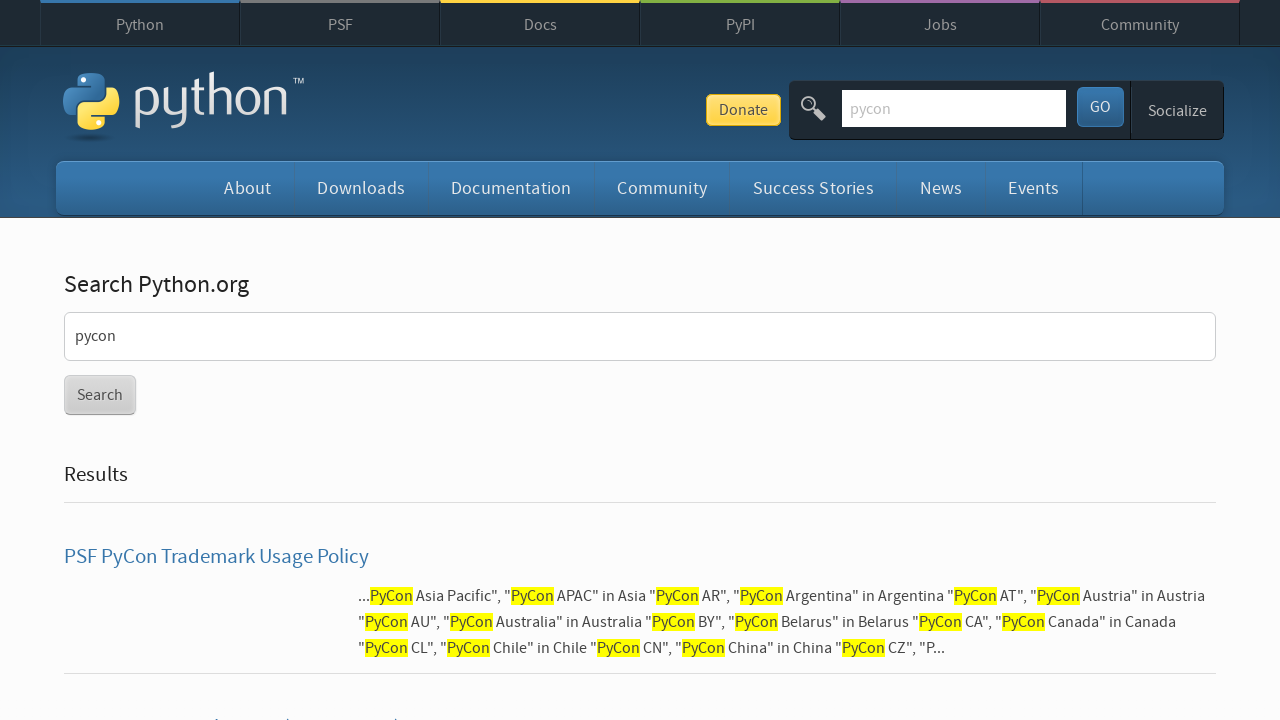

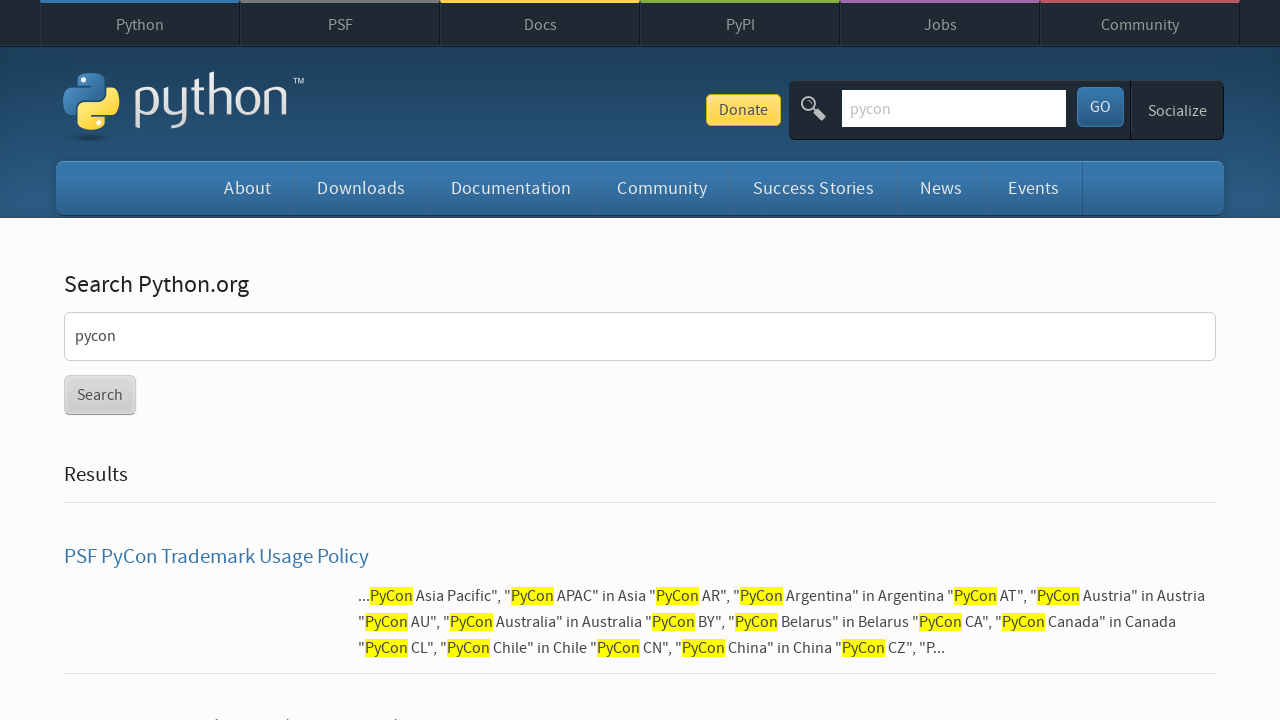